Tests drag and drop functionality within an iframe by dragging an element from source to target location

Starting URL: https://jqueryui.com/droppable/

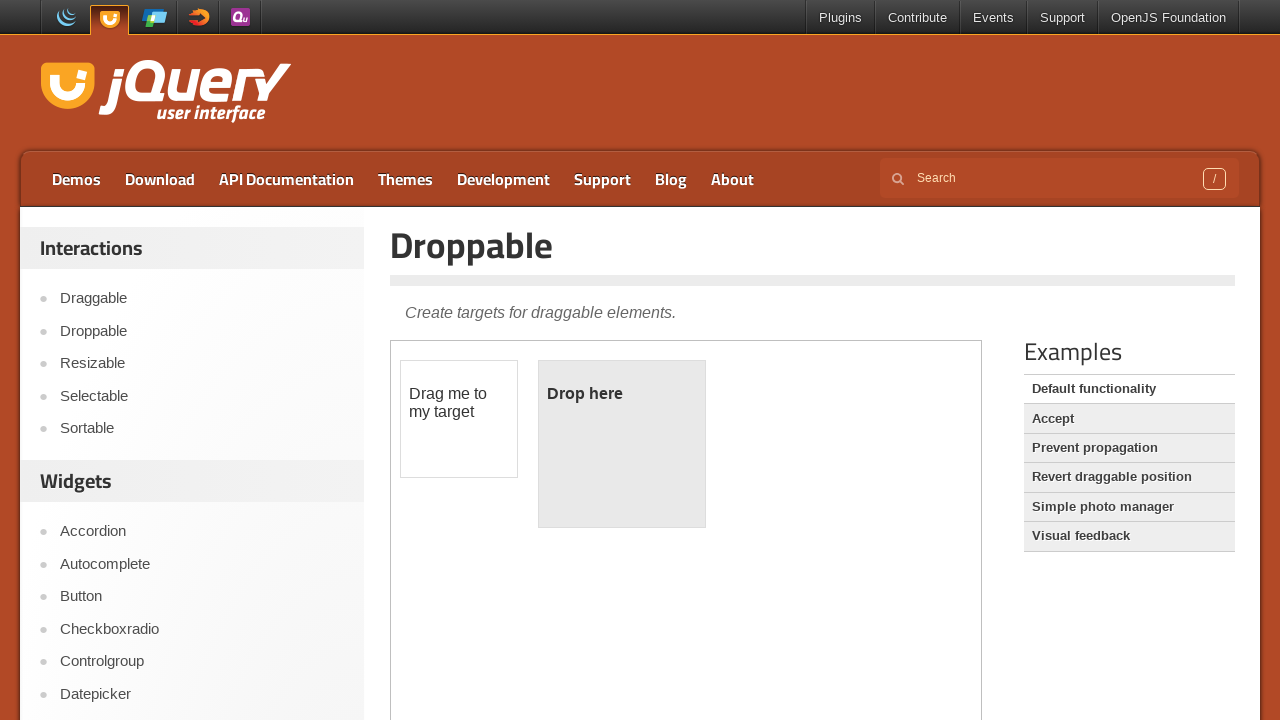

Located the demo iframe containing drag and drop elements
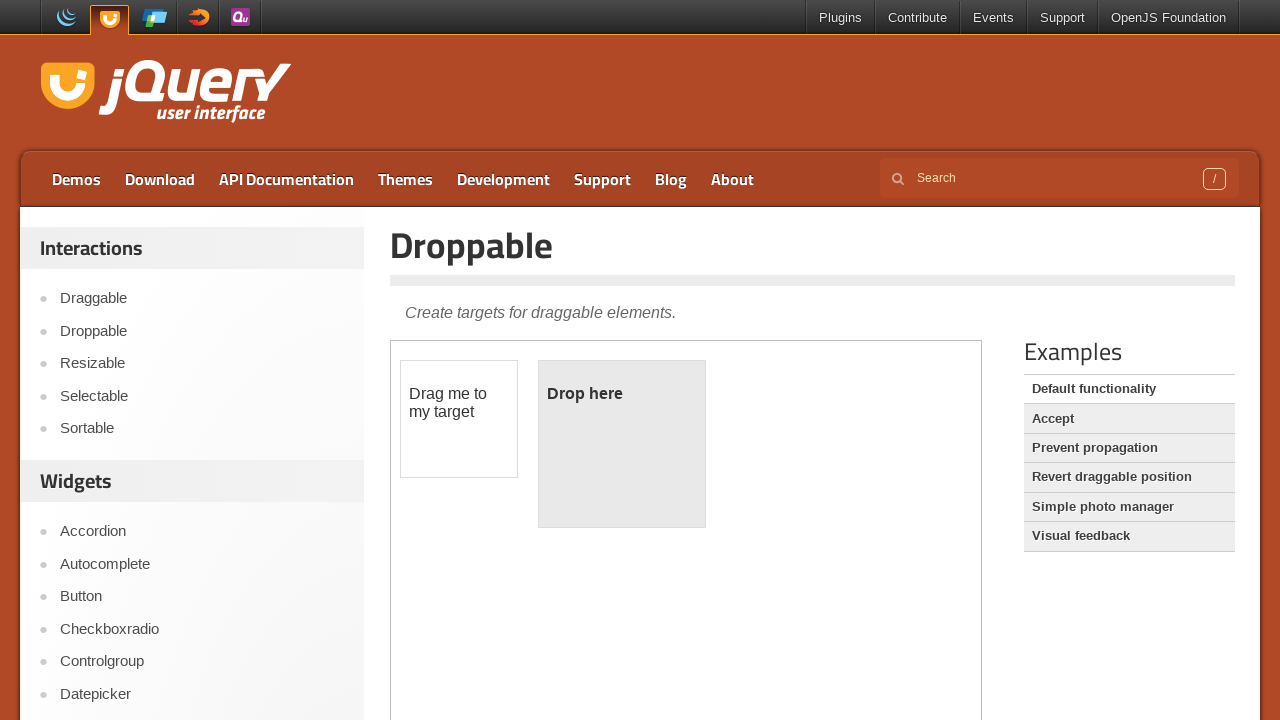

Located the draggable source element
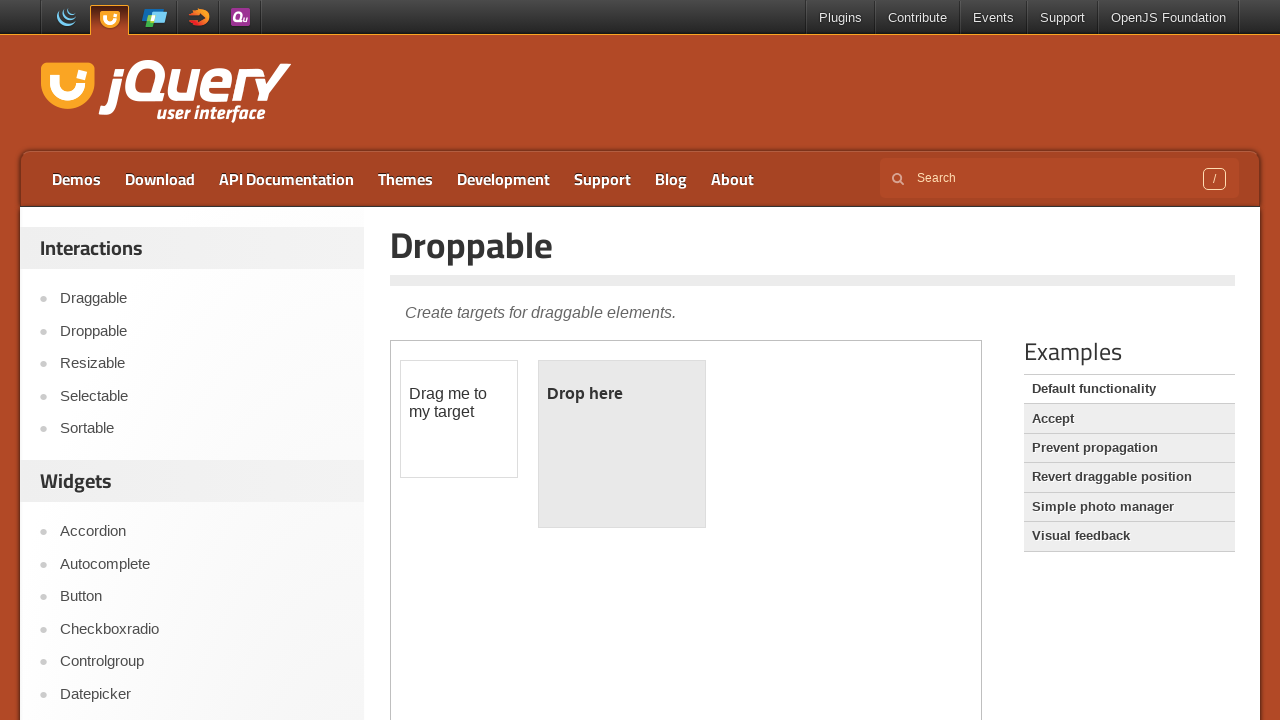

Located the droppable target element
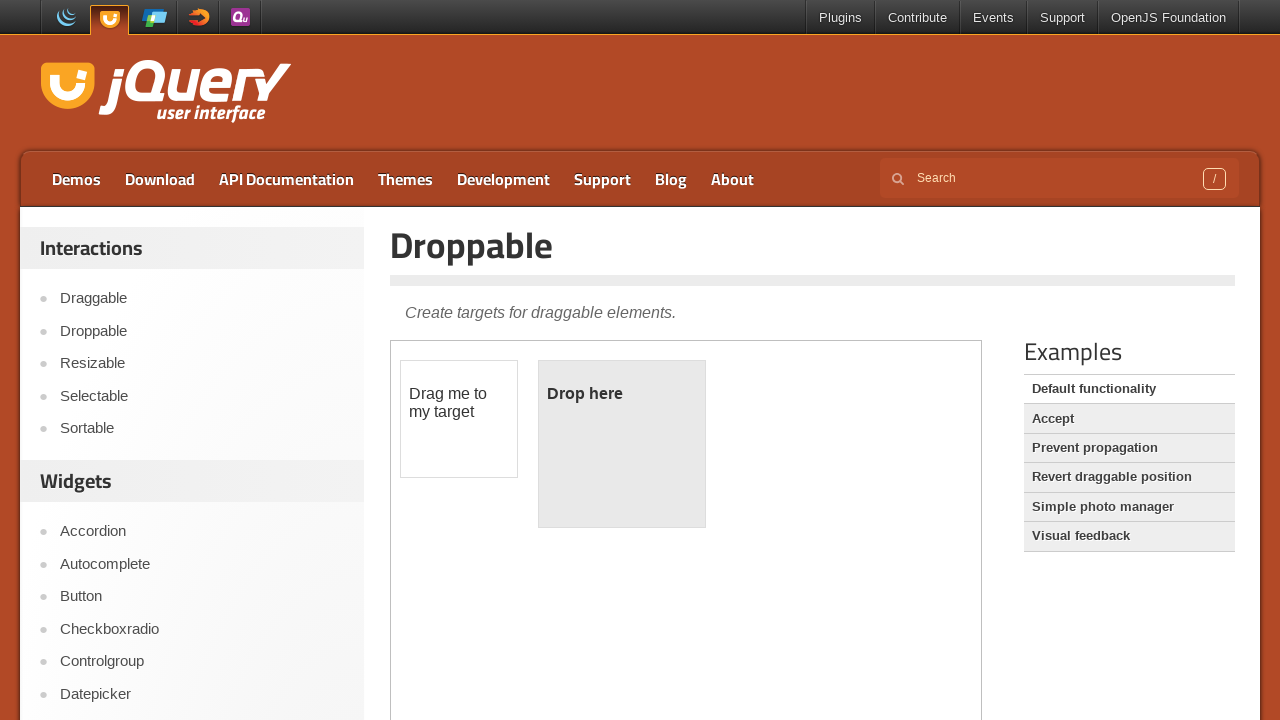

Dragged the source element to the target location at (622, 444)
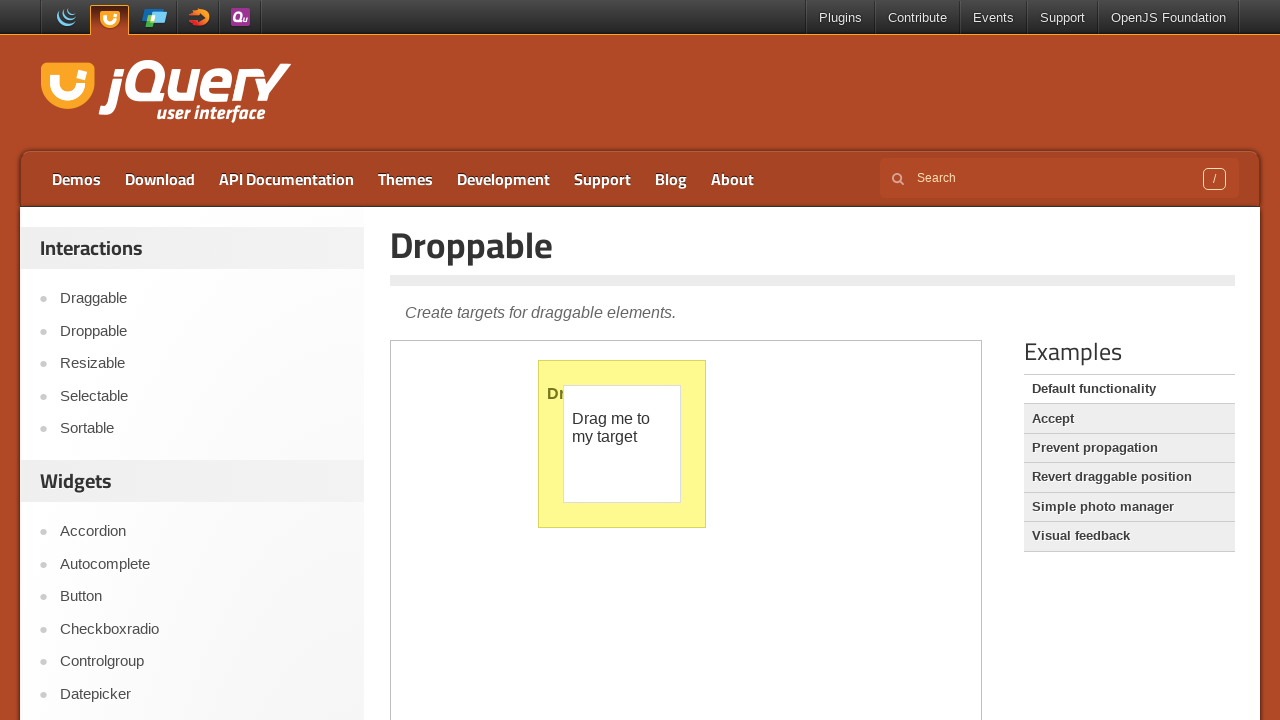

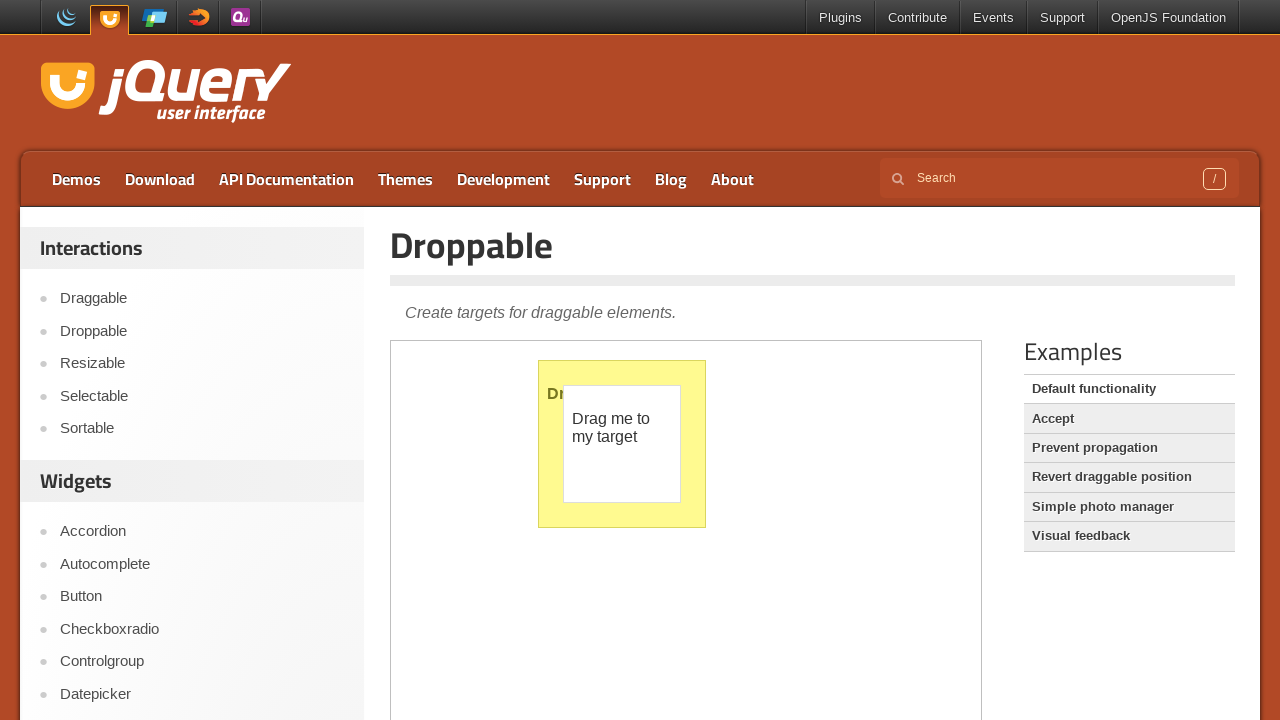